Tests successful login with valid credentials and navigation to inventory page

Starting URL: https://www.saucedemo.com/

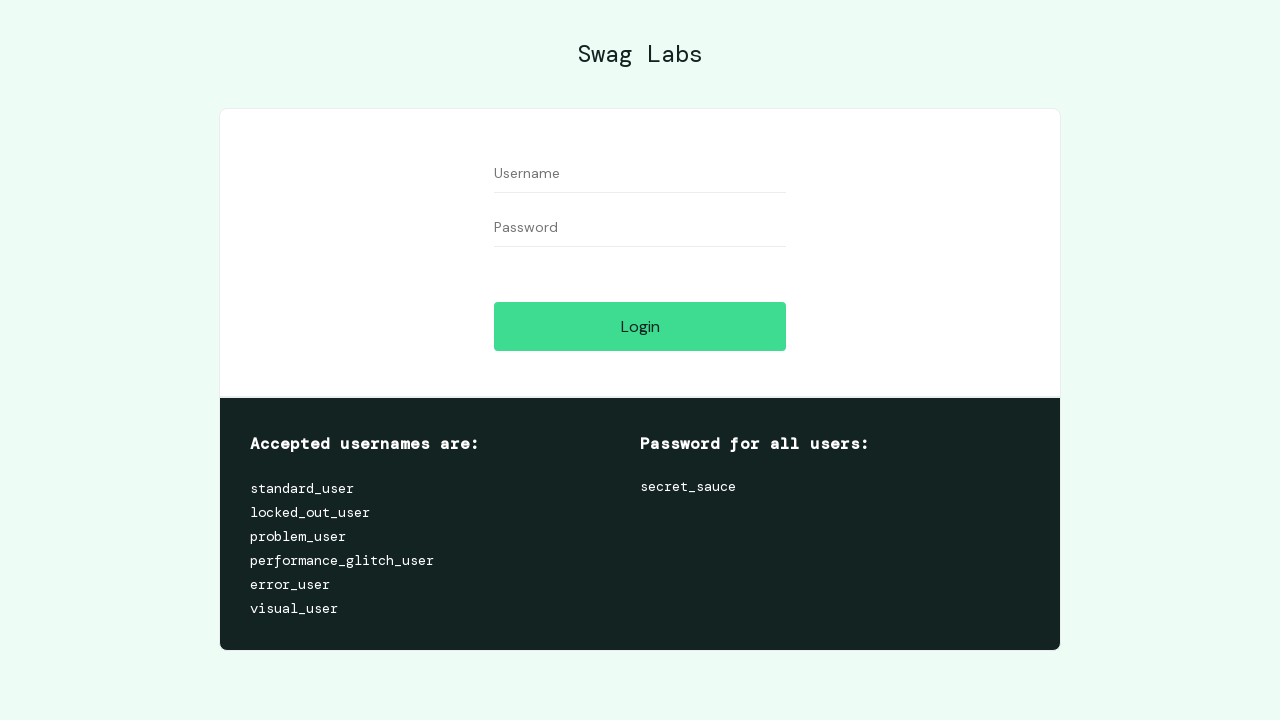

Filled username field with 'standard_user' on #user-name
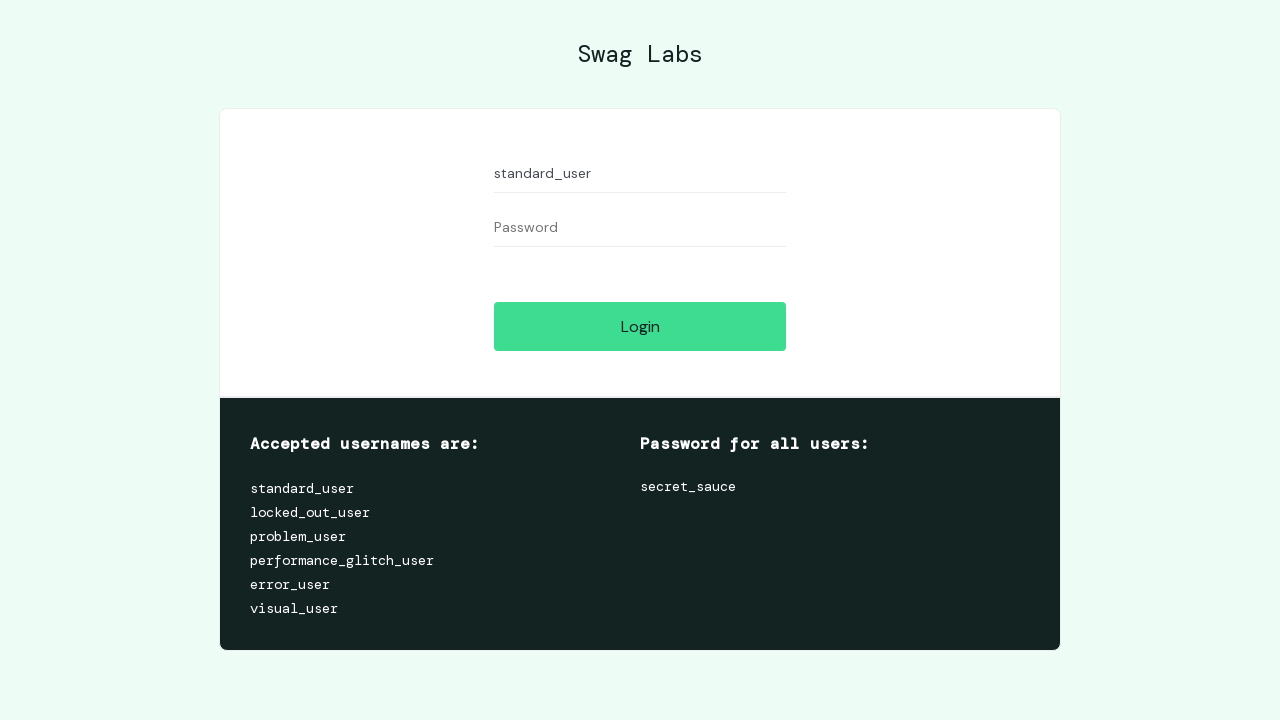

Filled password field with 'secret_sauce' on #password
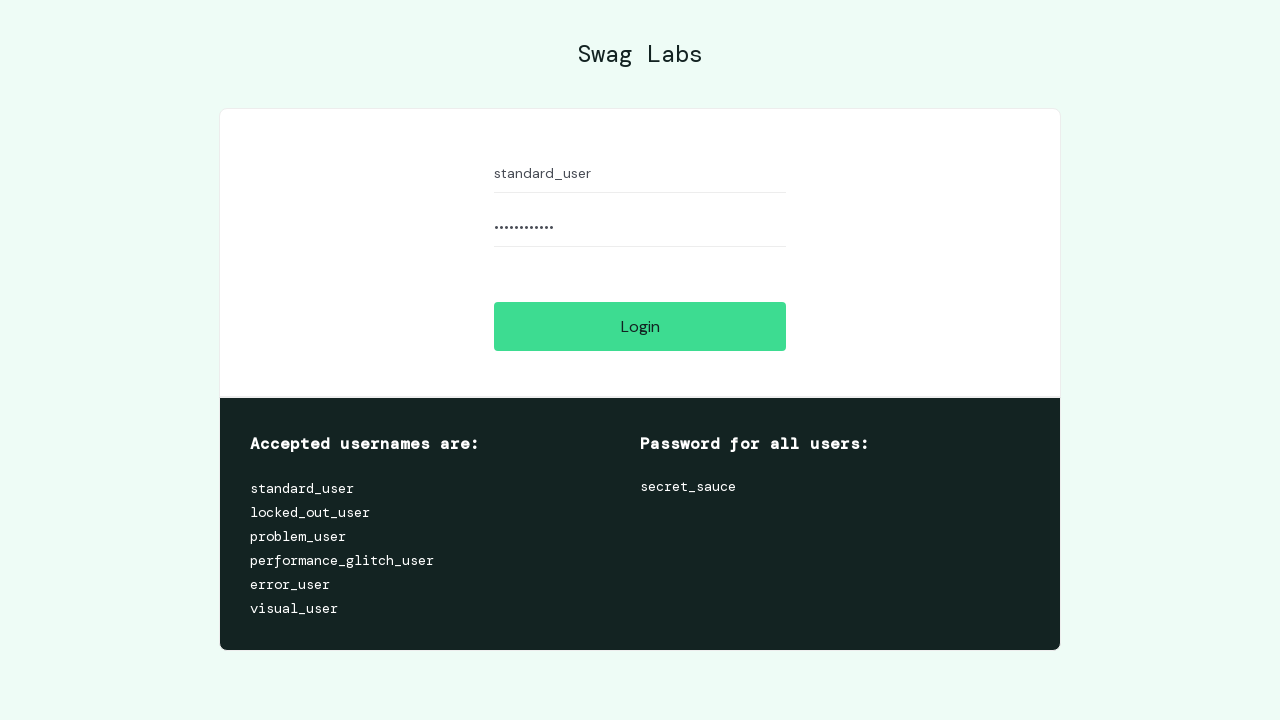

Clicked login button at (640, 326) on #login-button
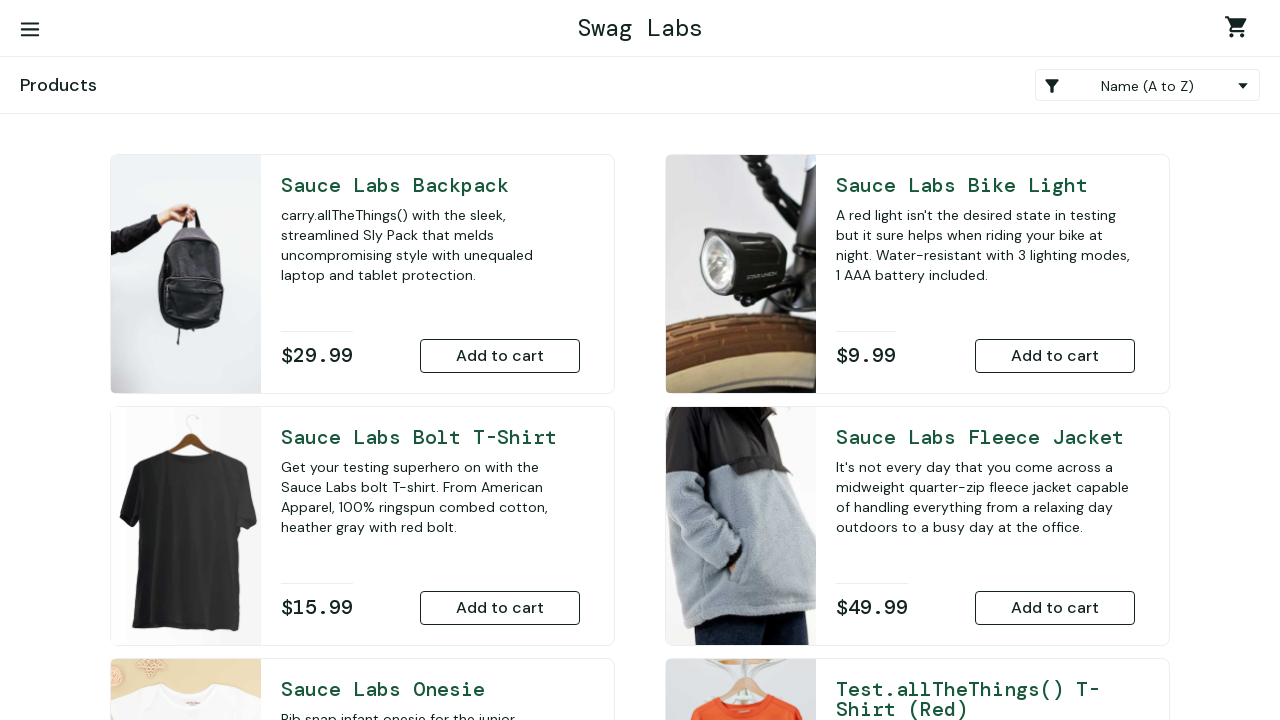

Waited for navigation to inventory page
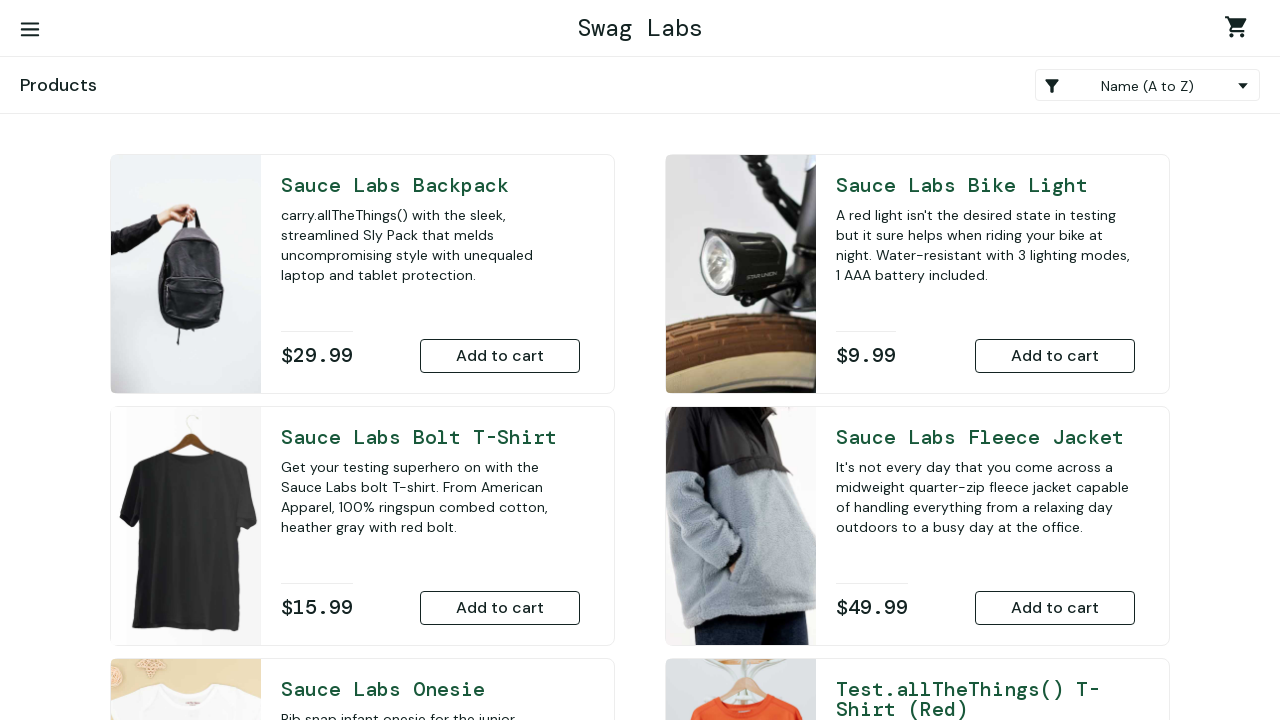

Verified successful login - URL is https://www.saucedemo.com/inventory.html
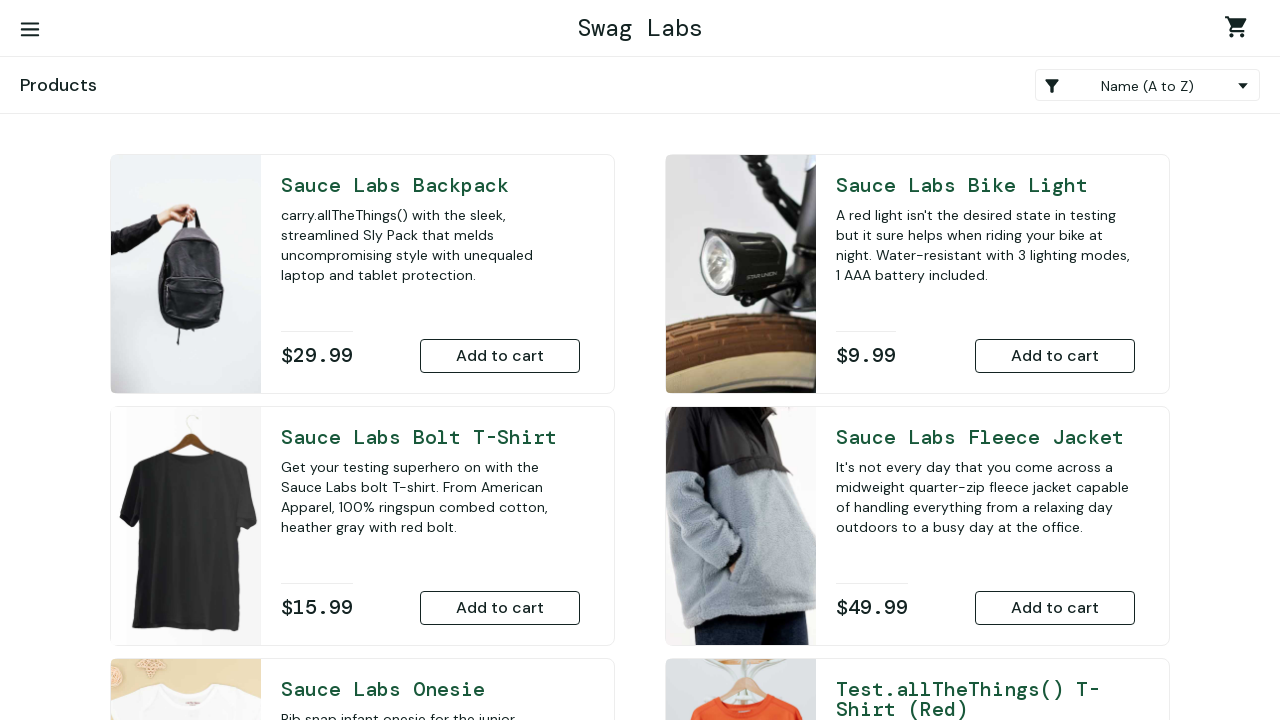

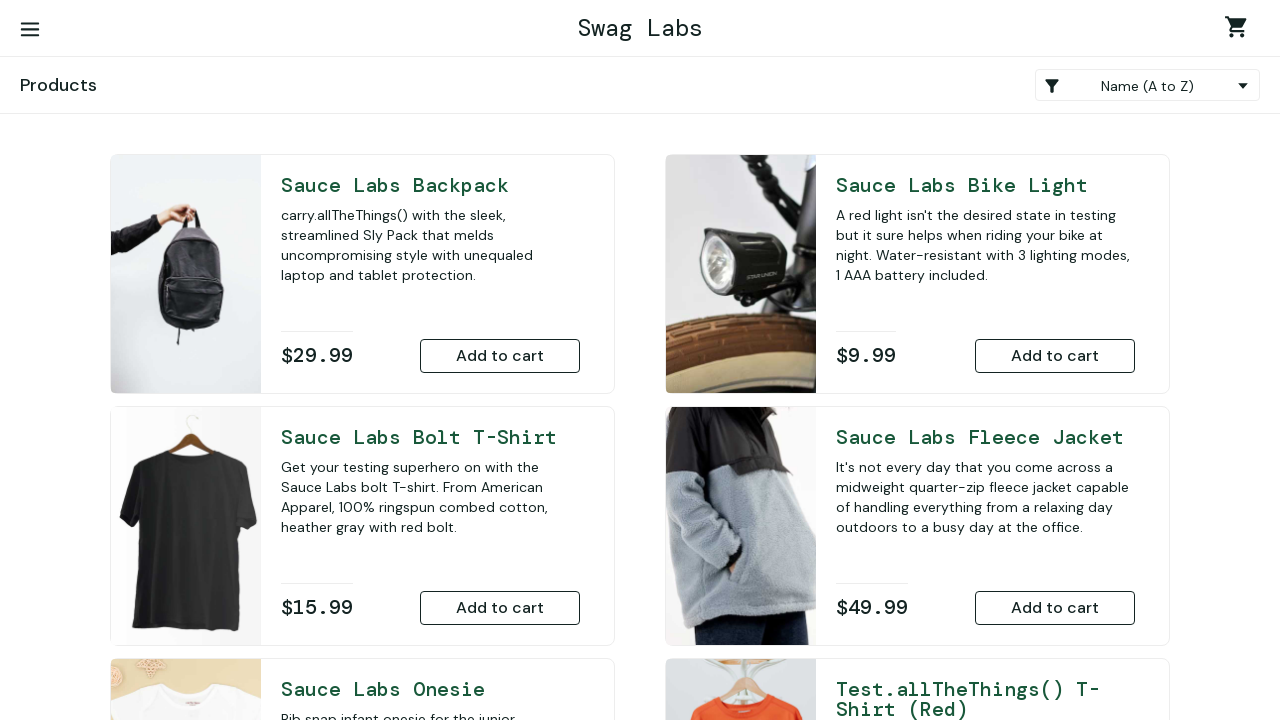